Tests the jQuery UI selectable widget by performing a click-and-hold selection from the first item to the fourth item in a list

Starting URL: http://jqueryui.com/selectable/

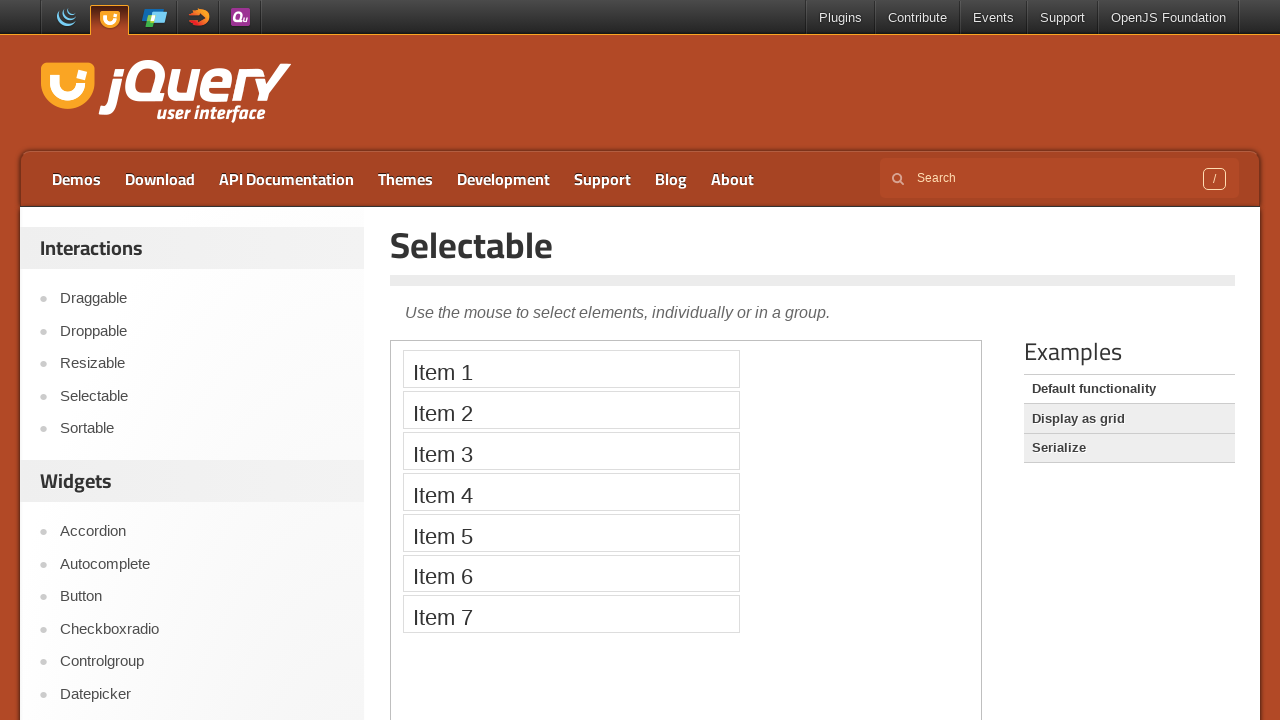

Located demo iframe for jQuery UI selectable widget
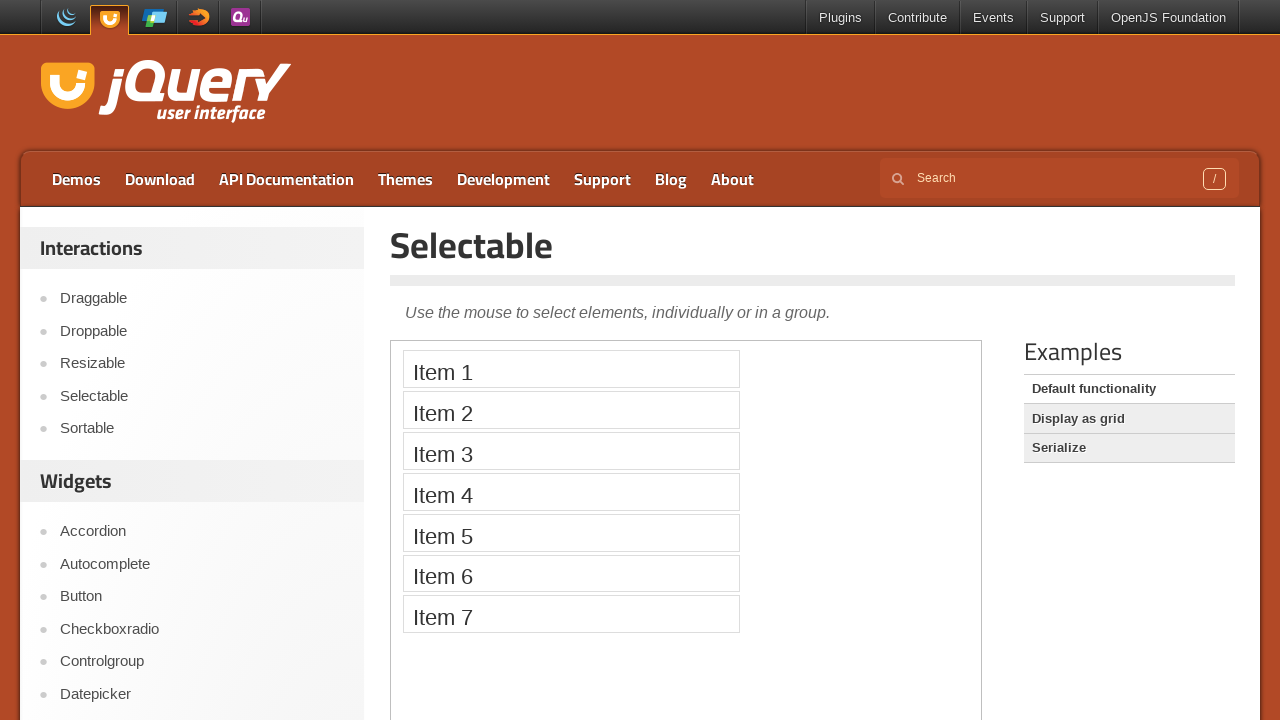

Located first item in selectable list
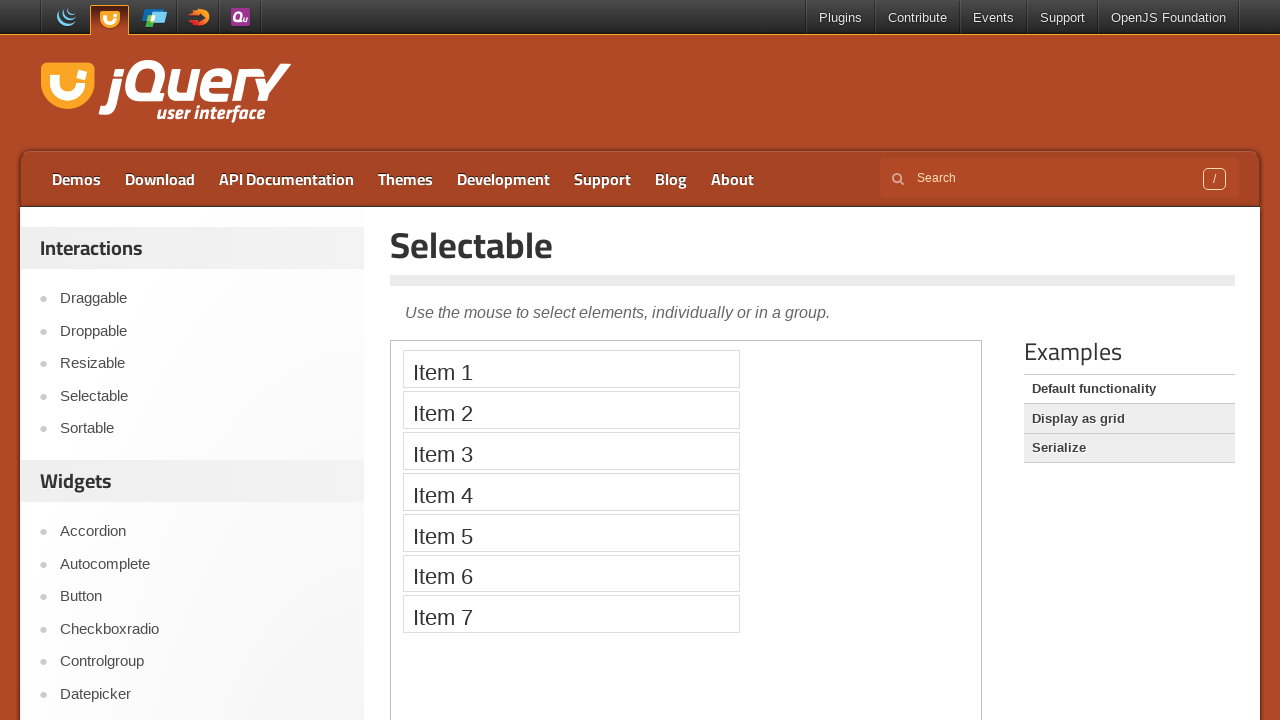

Located fourth item in selectable list
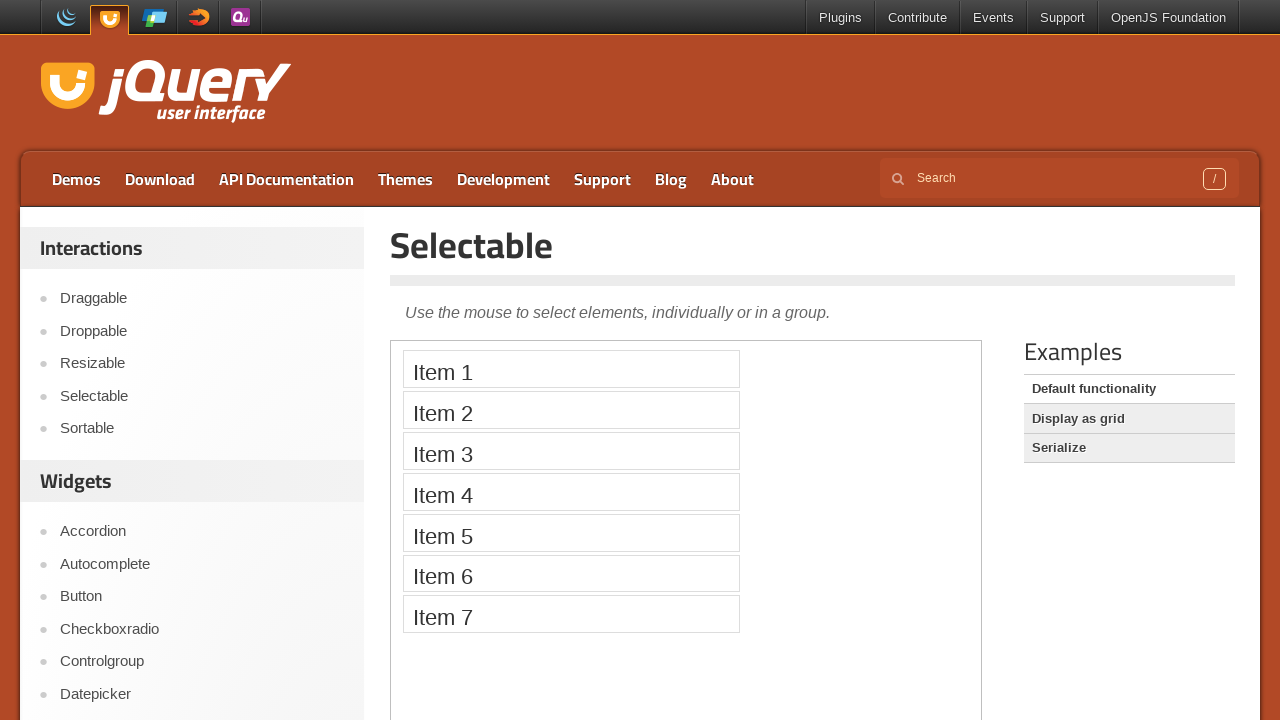

Hovered over first item to start selection at (571, 369) on .demo-frame >> internal:control=enter-frame >> xpath=//ol[@id='selectable']/li[1
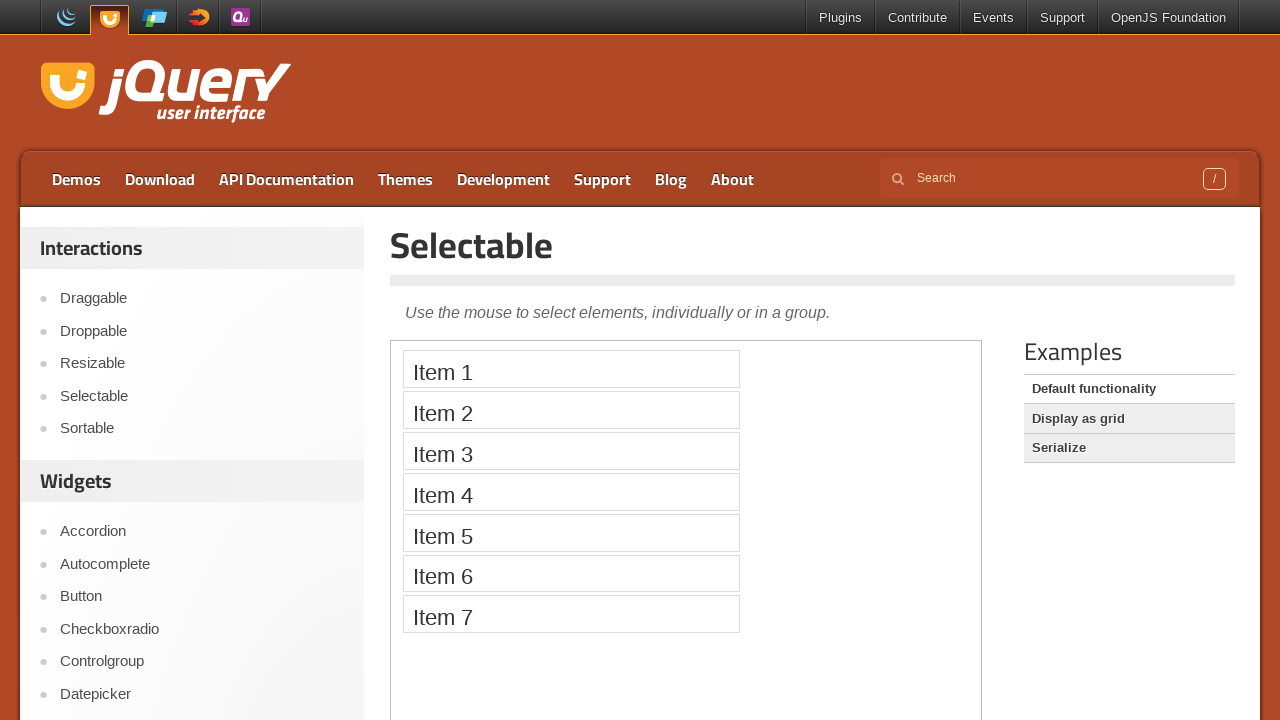

Pressed mouse button down to begin click-and-hold selection at (571, 369)
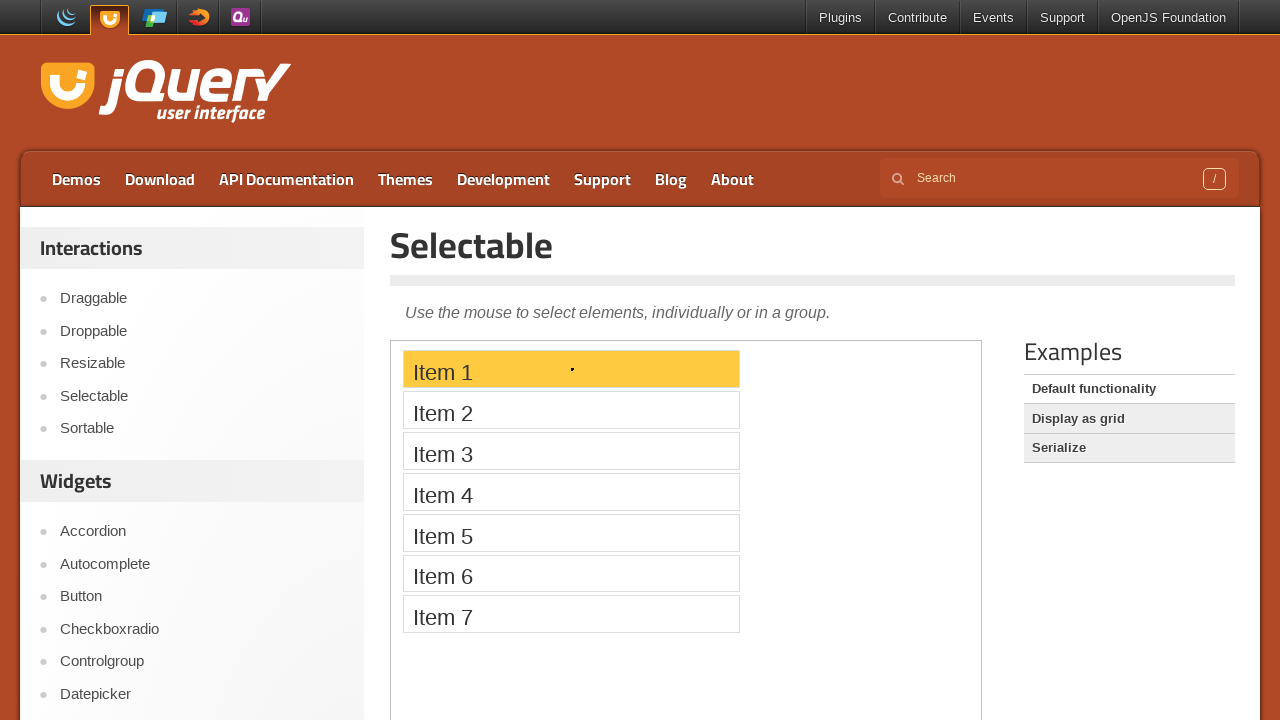

Hovered over fourth item while holding mouse button at (571, 492) on .demo-frame >> internal:control=enter-frame >> xpath=//ol[@id='selectable']/li[4
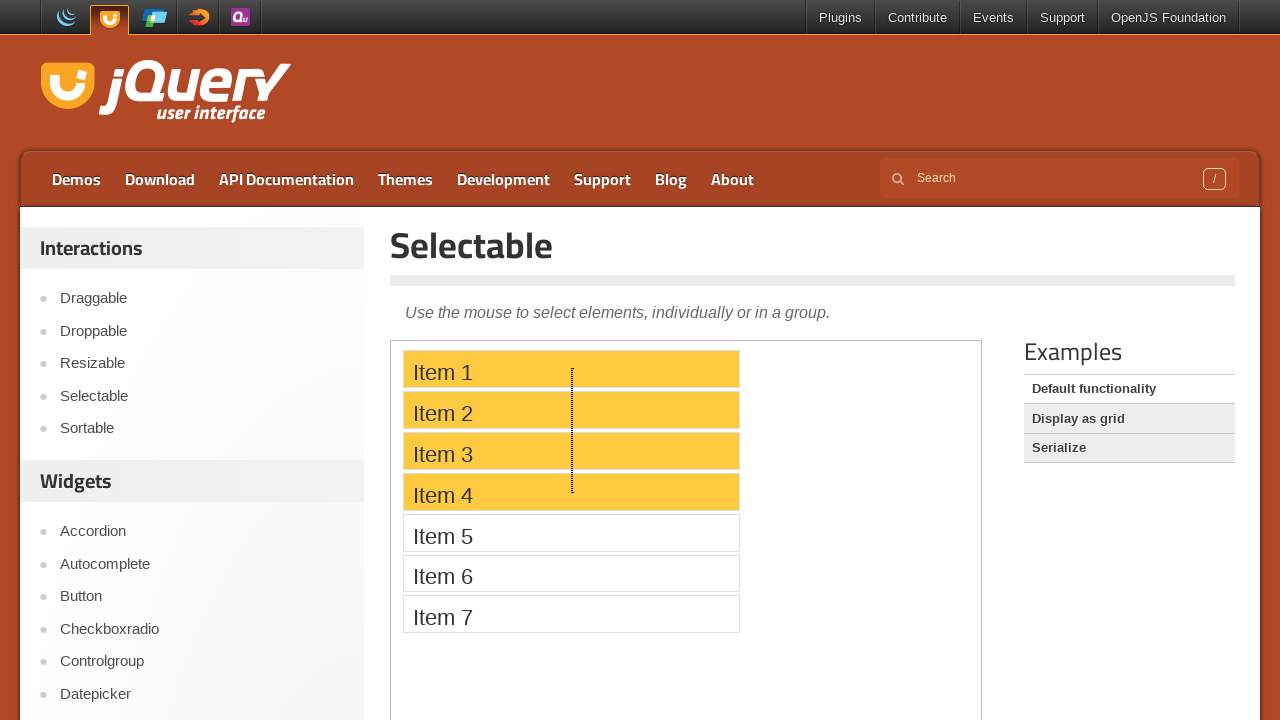

Released mouse button to complete selection from first to fourth item at (571, 492)
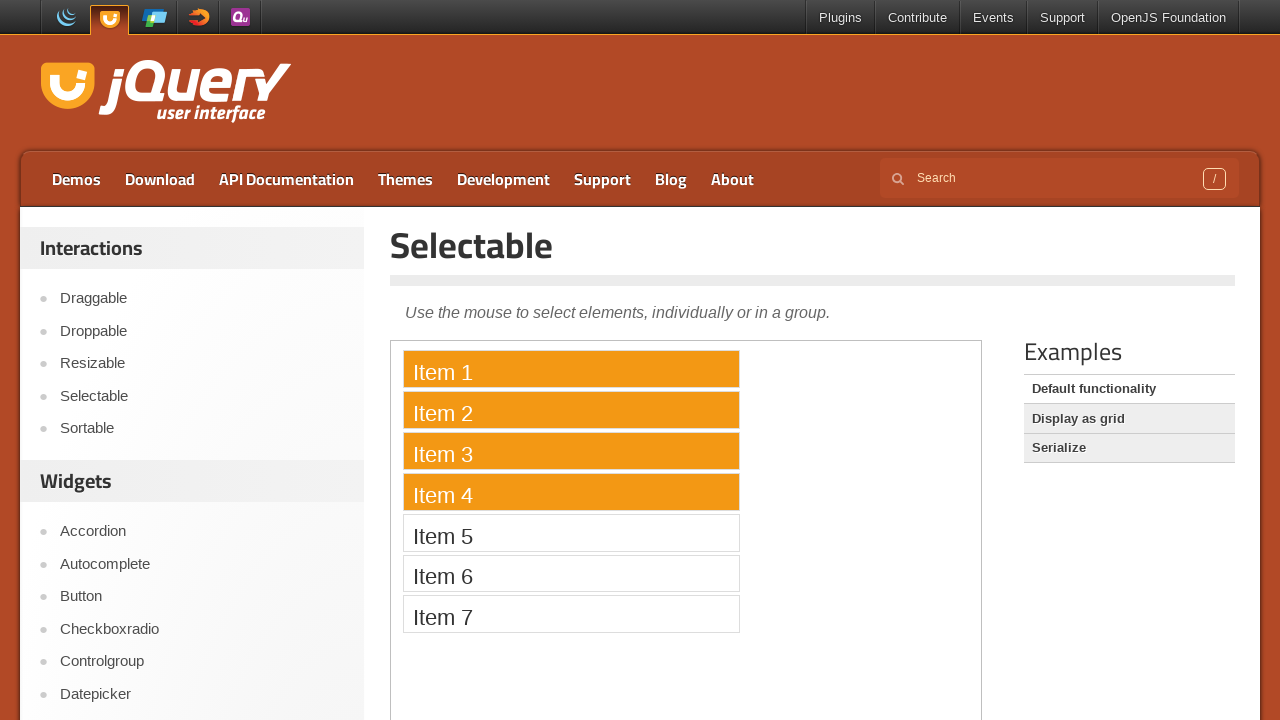

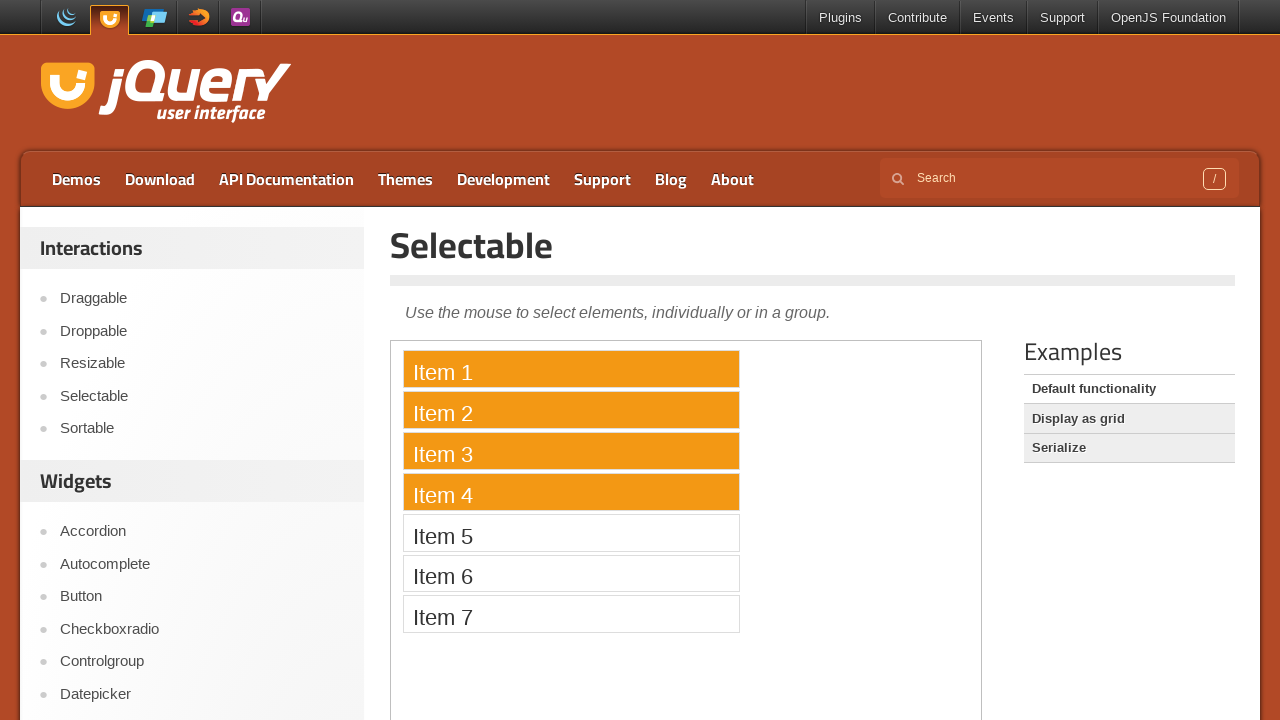